Tests clicking on Lazada Foundation option and verifying the page

Starting URL: https://www.lazada.com/en/

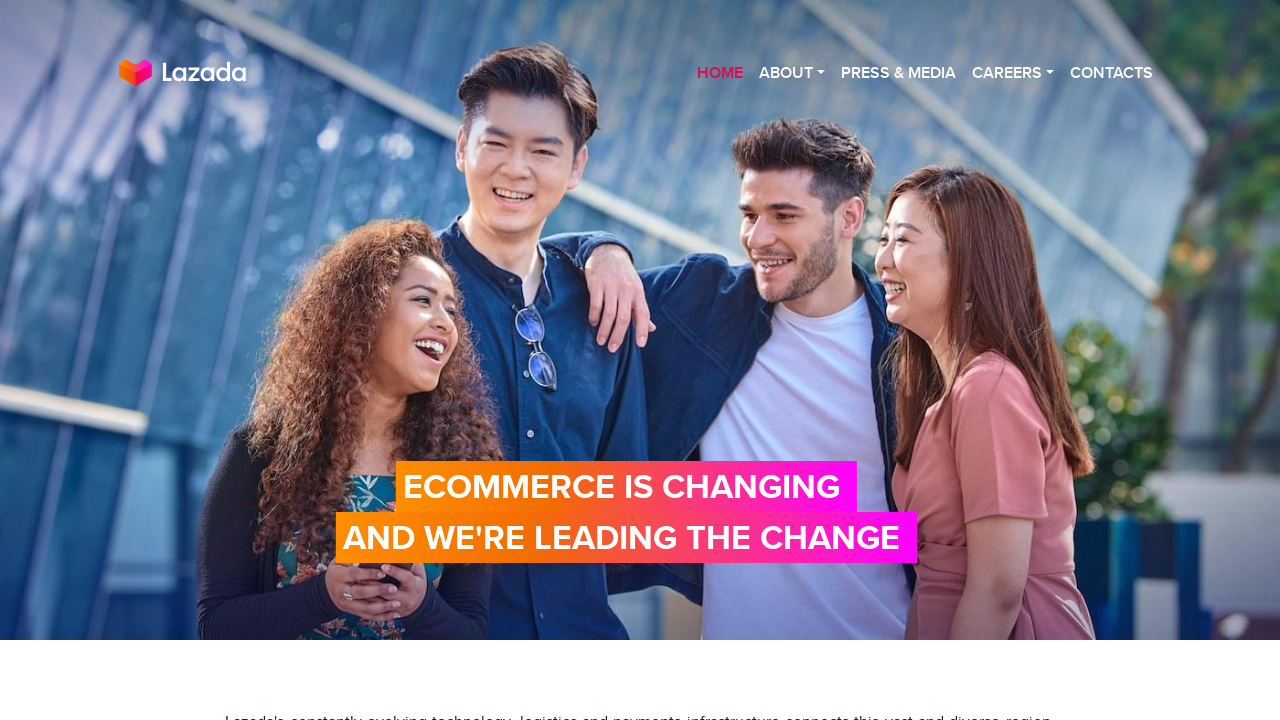

Clicked on the About dropdown menu at (792, 73) on xpath=//div[@id='first']//ul[@class='nav navbar-nav semi-bold text-right']//li[2
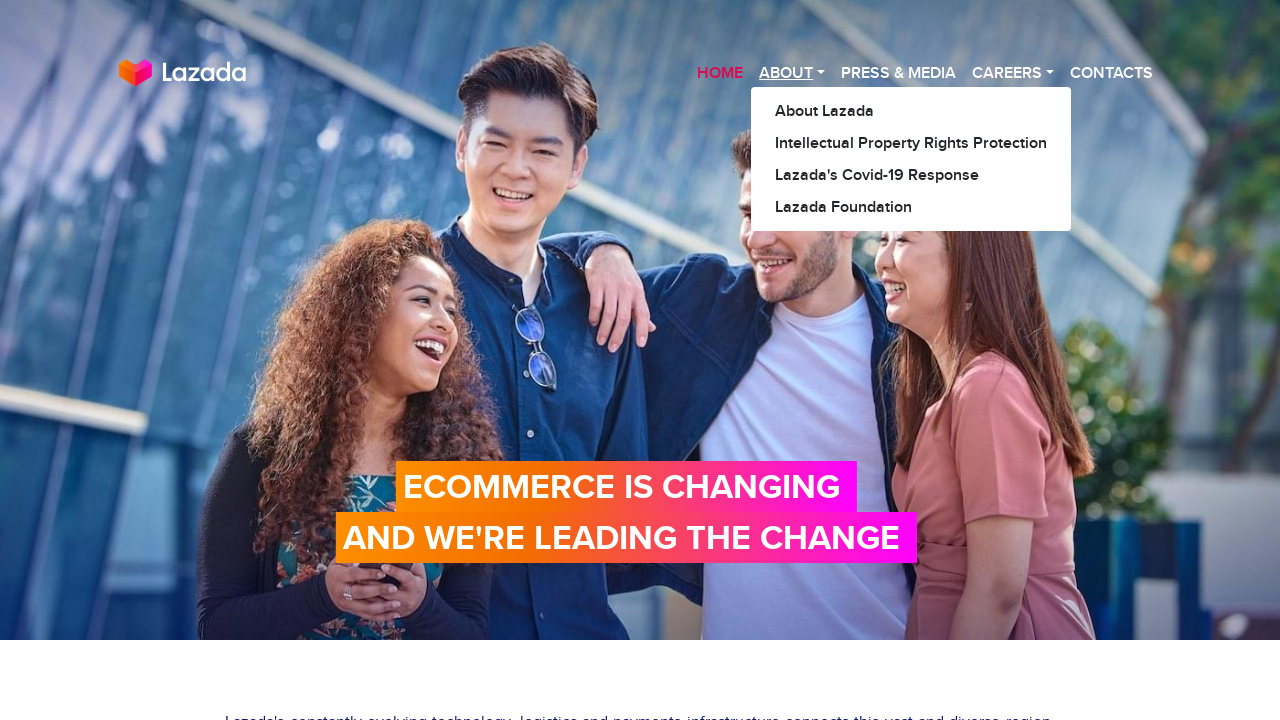

Clicked on Lazada Foundation option at (911, 207) on xpath=//div[@id='first']//a[4]
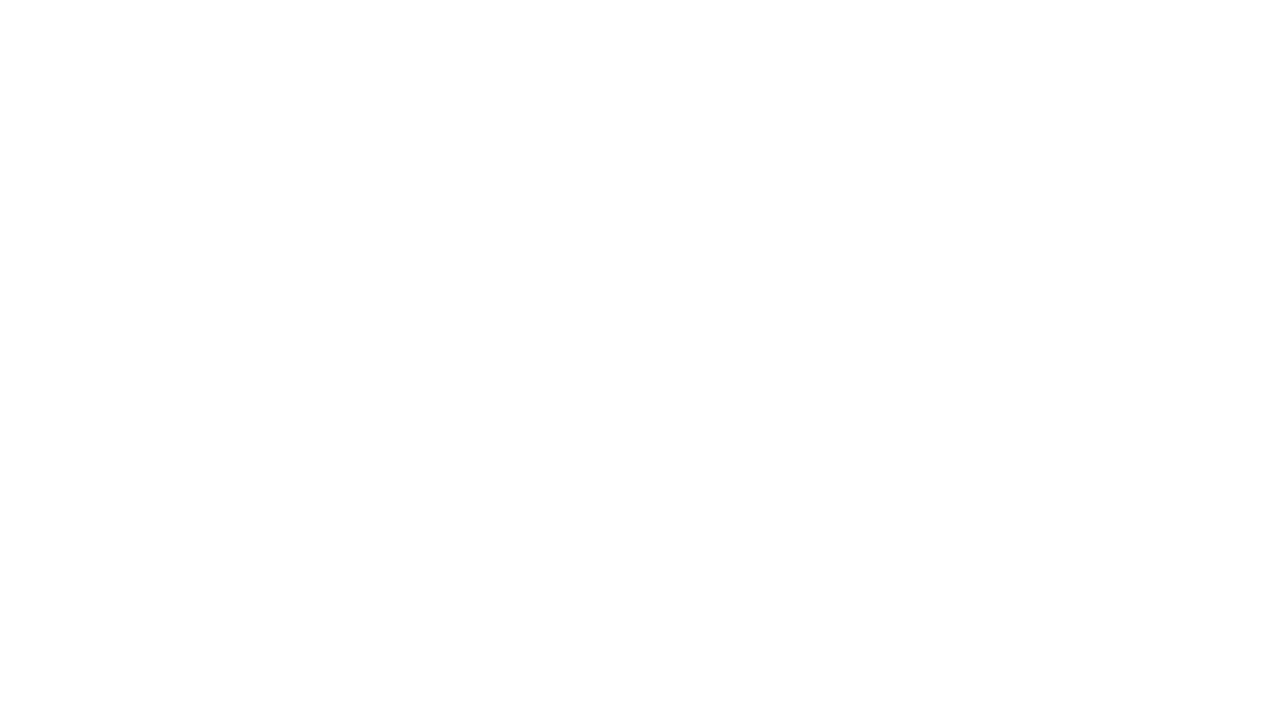

Lazada Foundation page loaded successfully
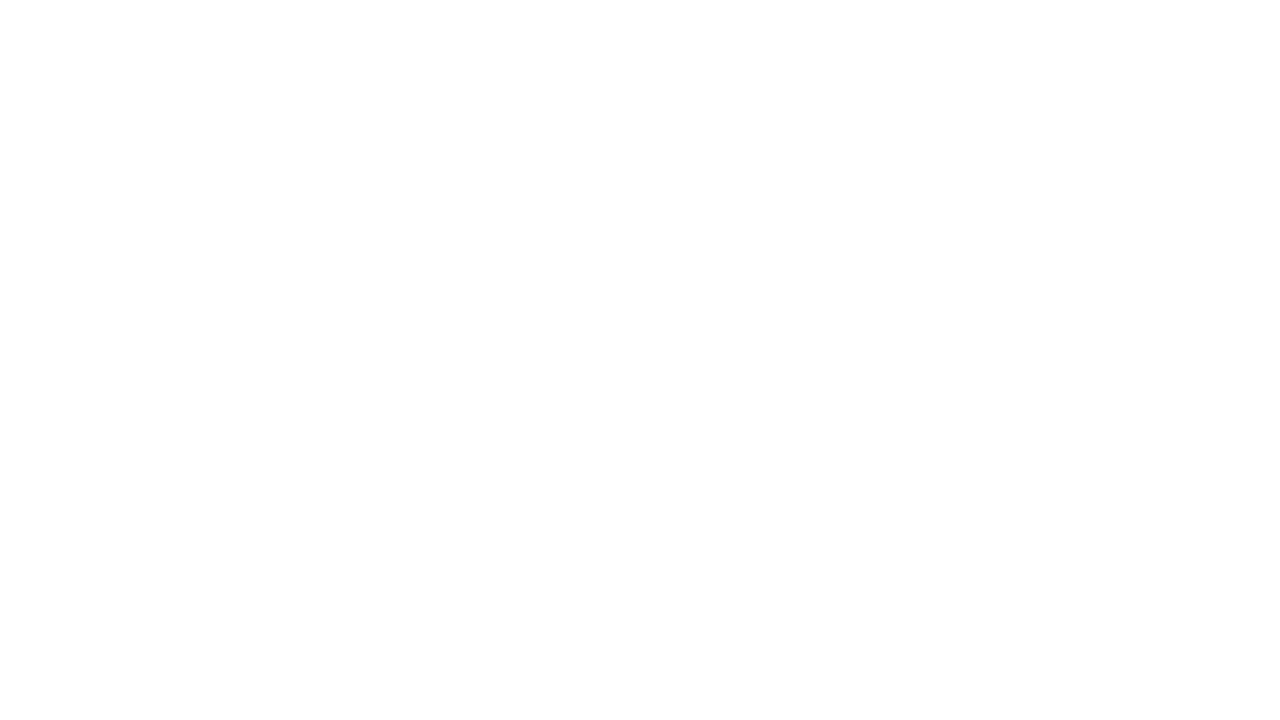

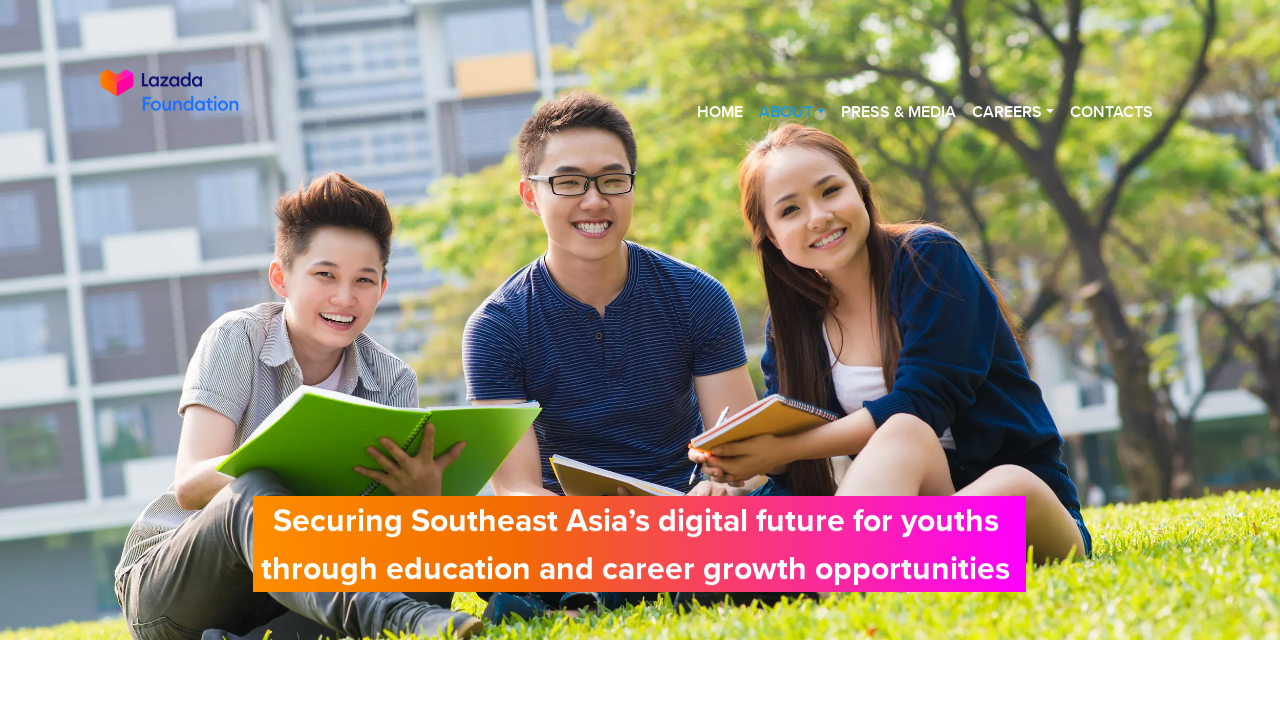